Tests that Clear completed button displays correct text when items are completed

Starting URL: https://demo.playwright.dev/todomvc

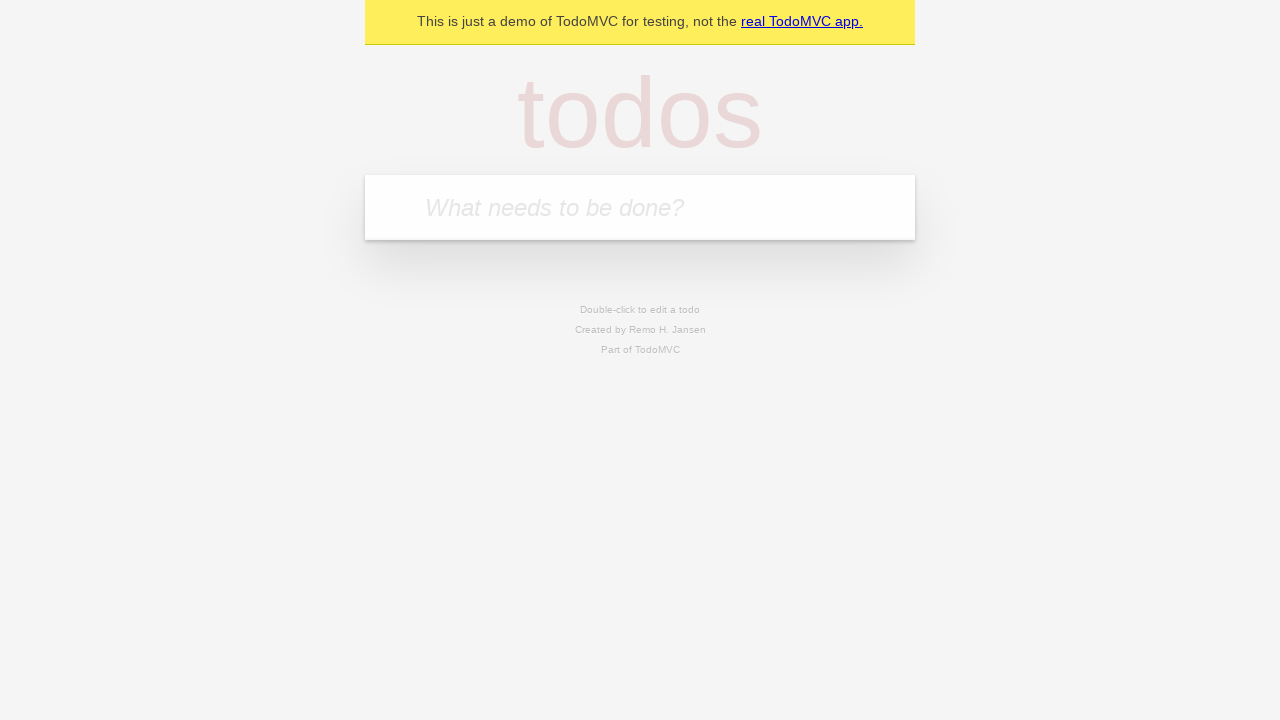

Located the 'What needs to be done?' input field
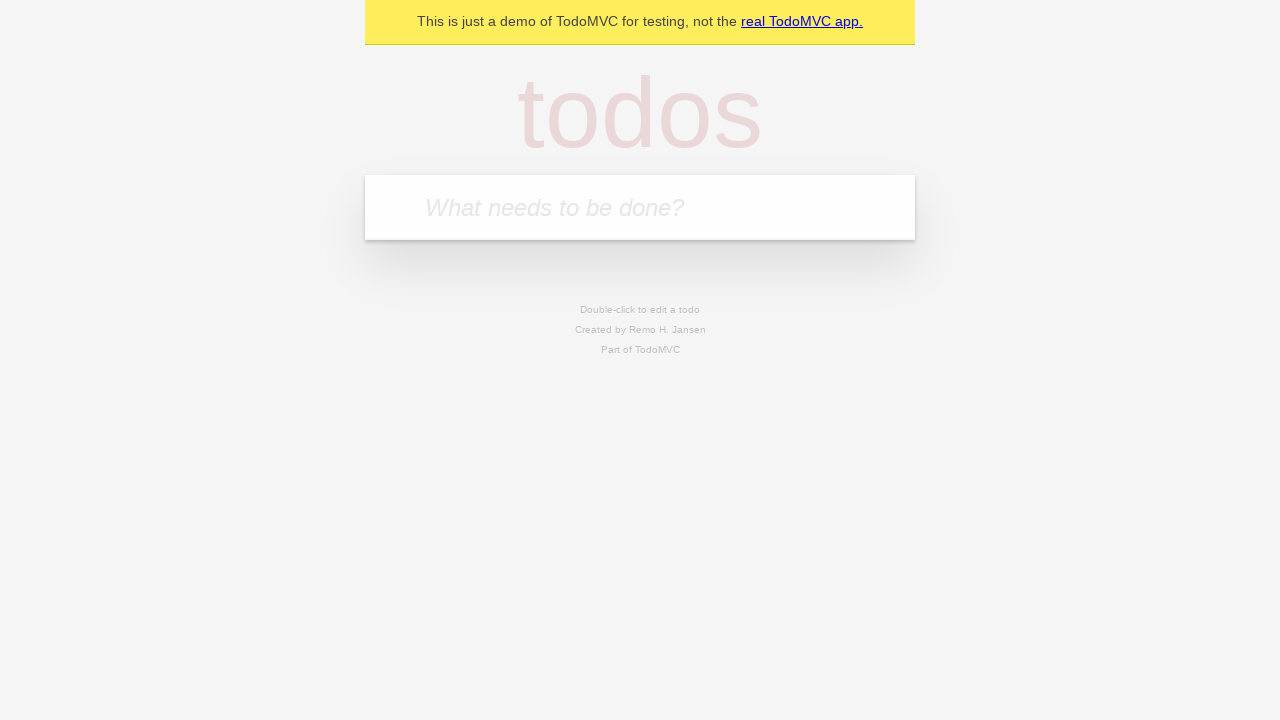

Filled todo input with 'buy some cheese' on internal:attr=[placeholder="What needs to be done?"i]
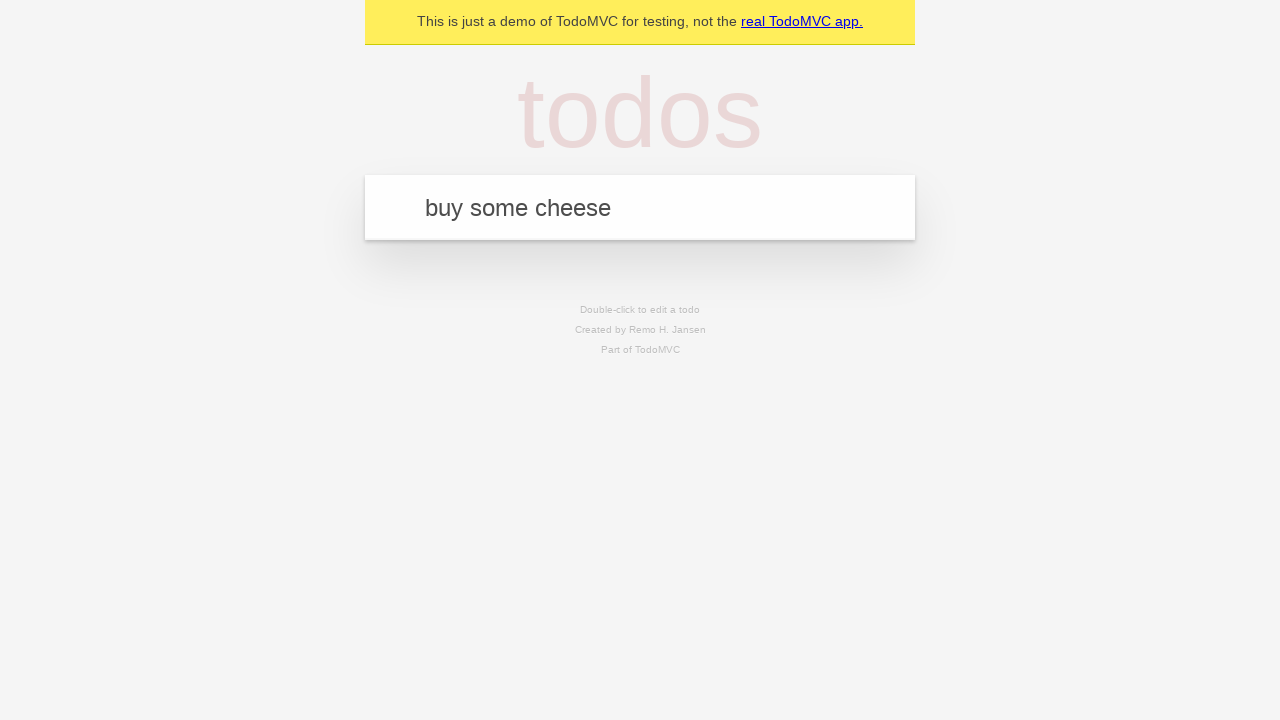

Pressed Enter to create todo 'buy some cheese' on internal:attr=[placeholder="What needs to be done?"i]
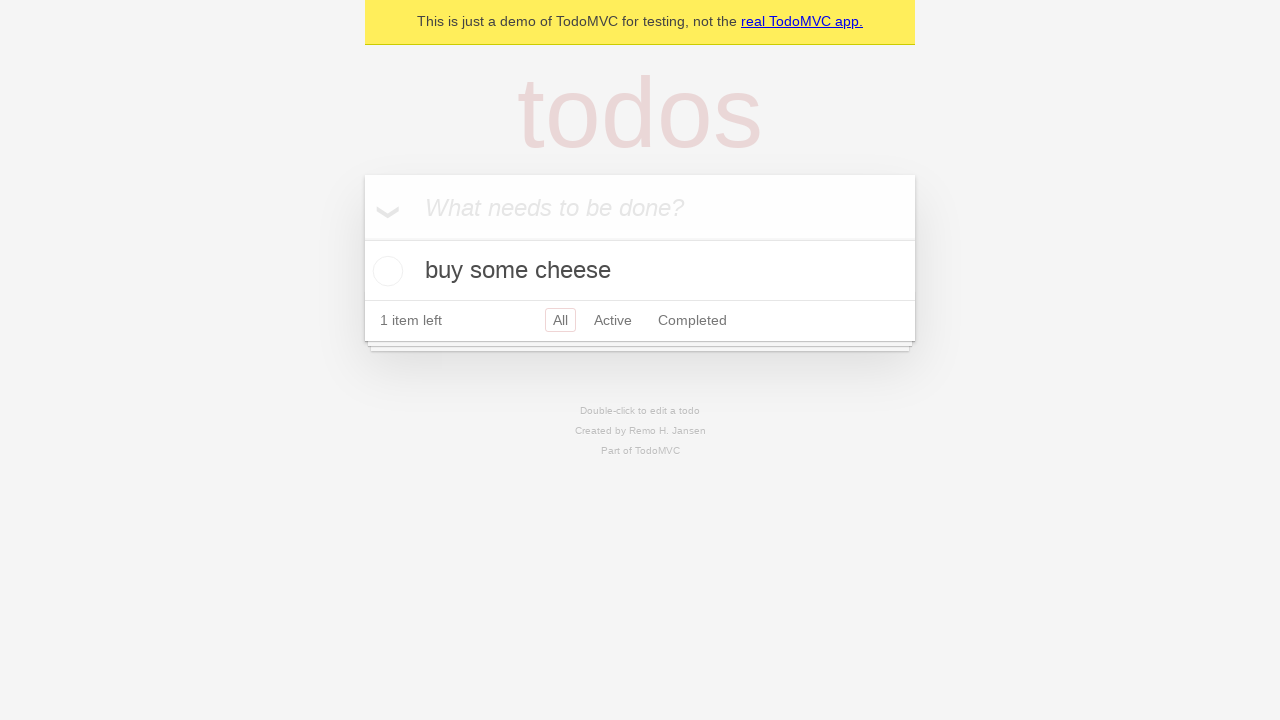

Filled todo input with 'feed the cat' on internal:attr=[placeholder="What needs to be done?"i]
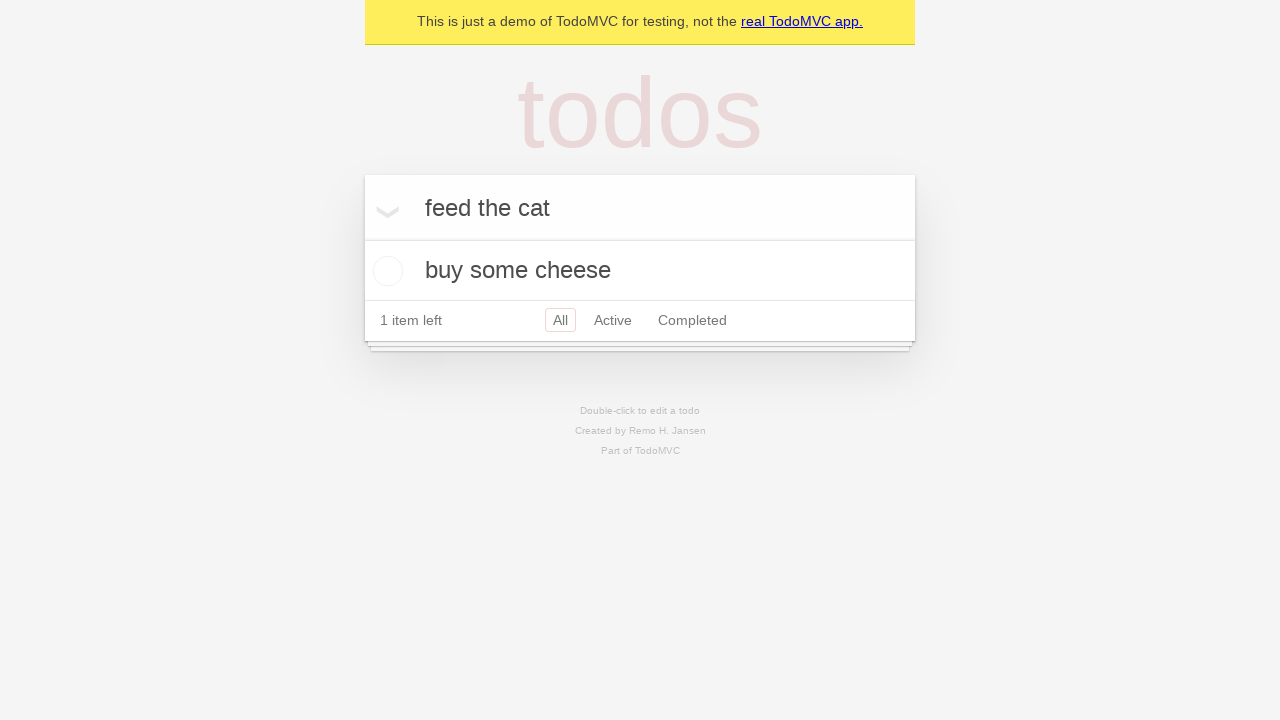

Pressed Enter to create todo 'feed the cat' on internal:attr=[placeholder="What needs to be done?"i]
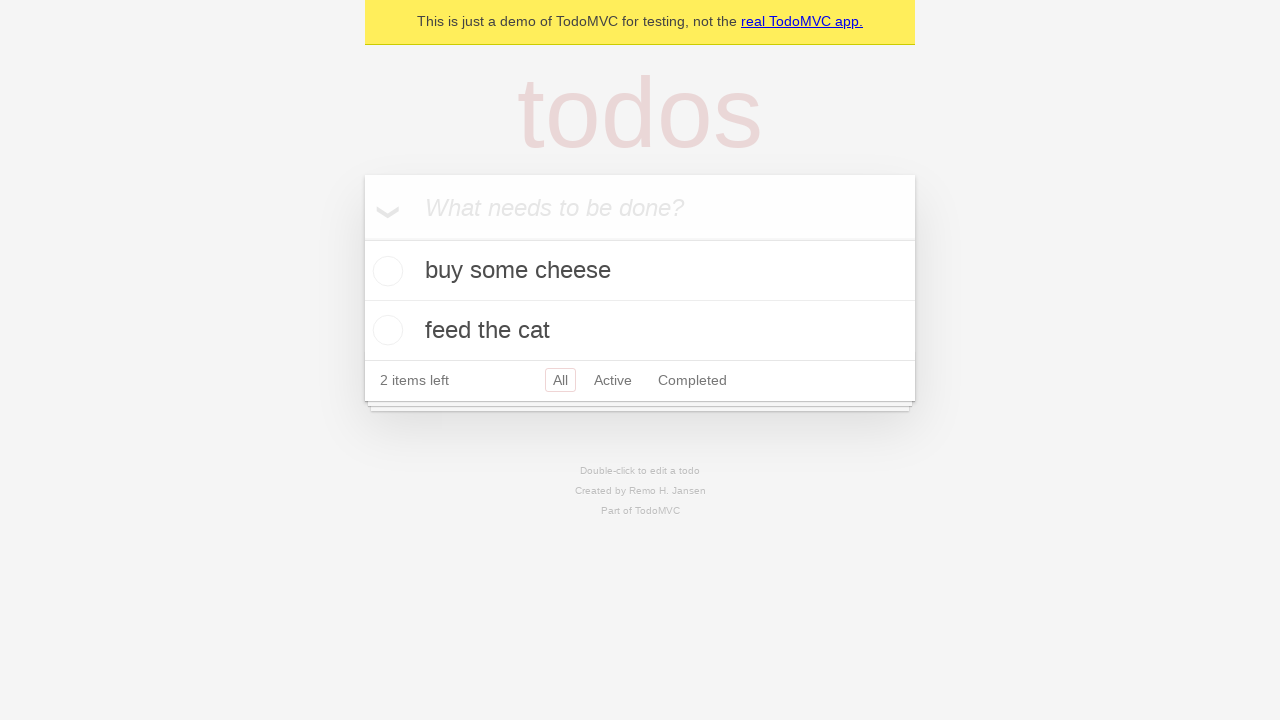

Filled todo input with 'book a doctors appointment' on internal:attr=[placeholder="What needs to be done?"i]
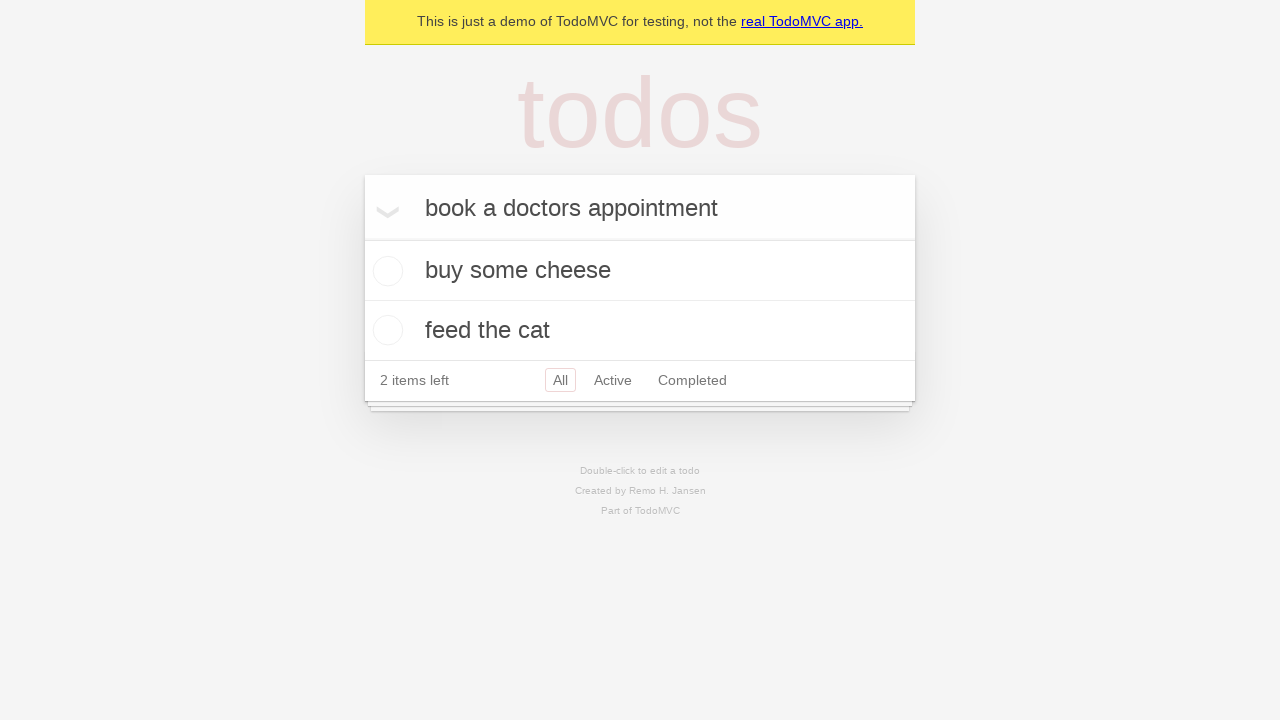

Pressed Enter to create todo 'book a doctors appointment' on internal:attr=[placeholder="What needs to be done?"i]
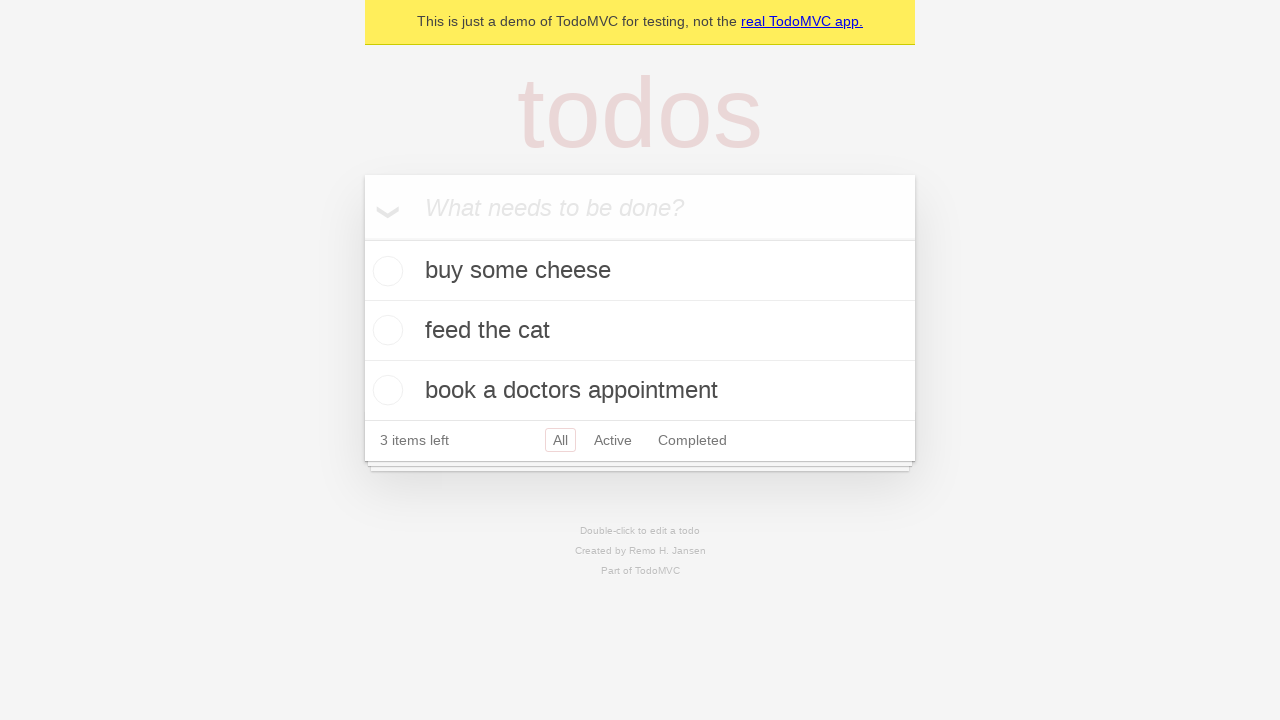

Checked the first todo item as completed at (385, 271) on .todo-list li .toggle >> nth=0
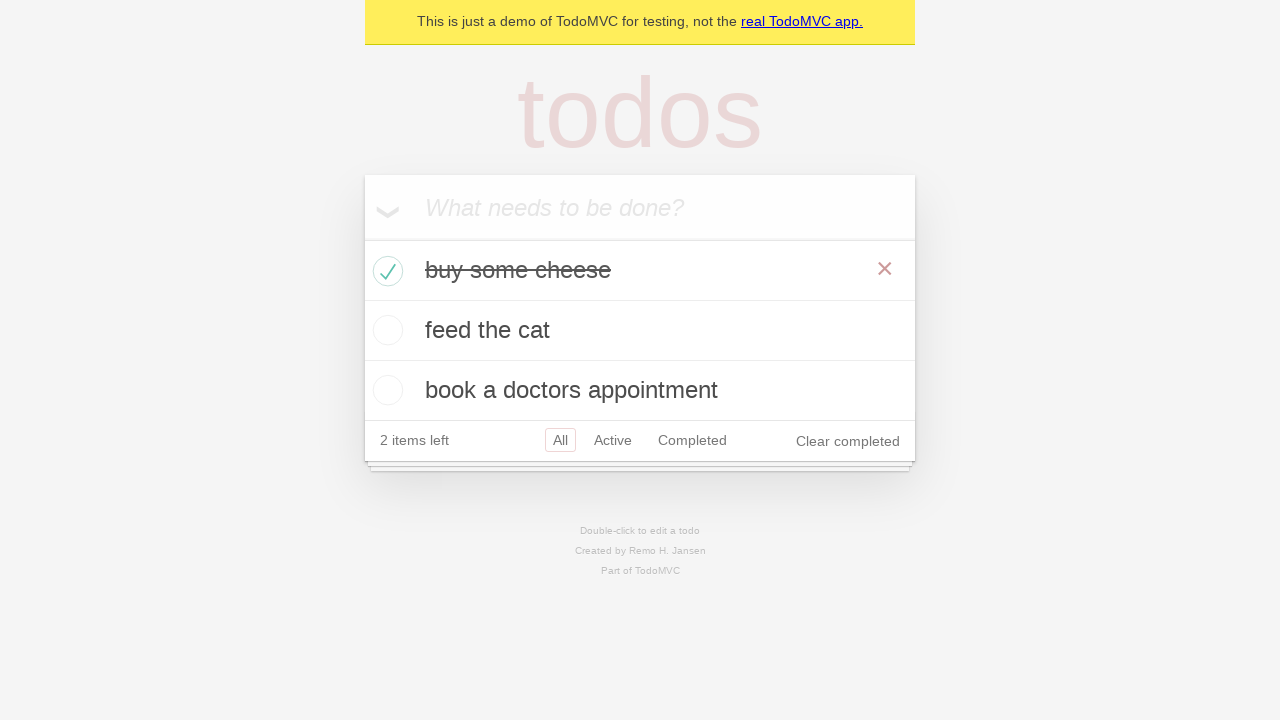

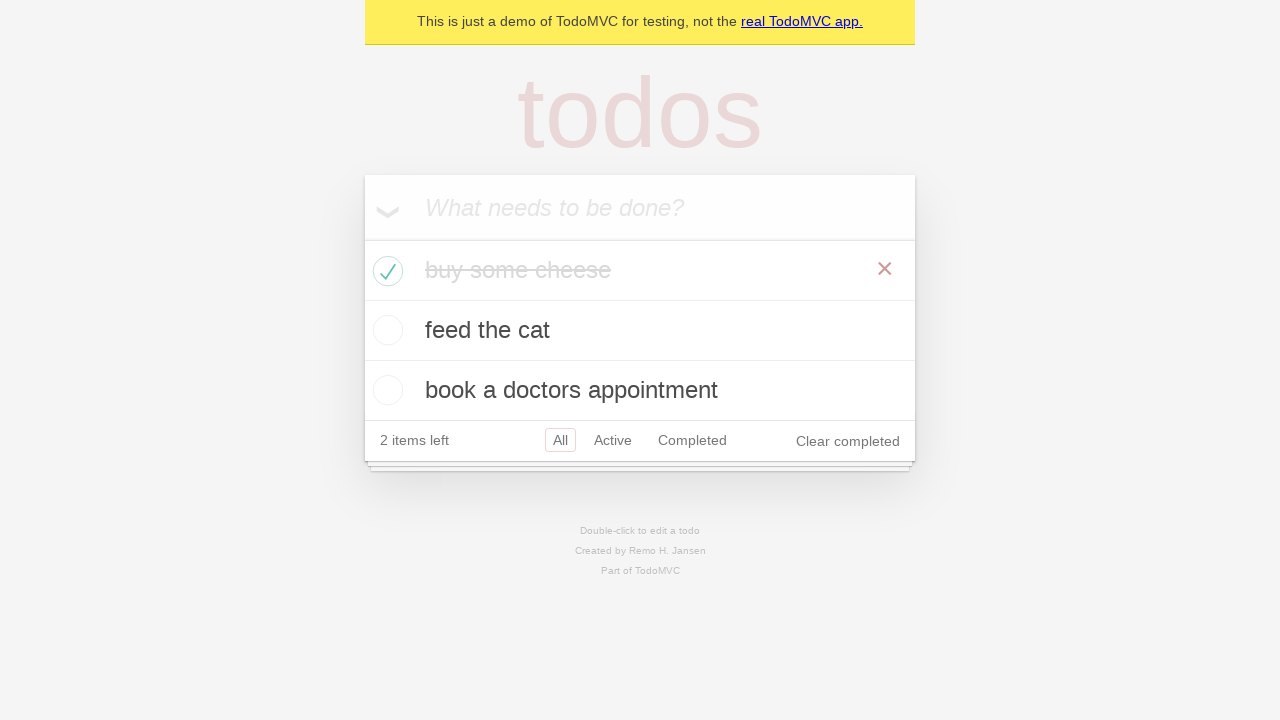